Tests that new todo items are appended to the bottom of the list by creating three items and verifying count display.

Starting URL: https://demo.playwright.dev/todomvc

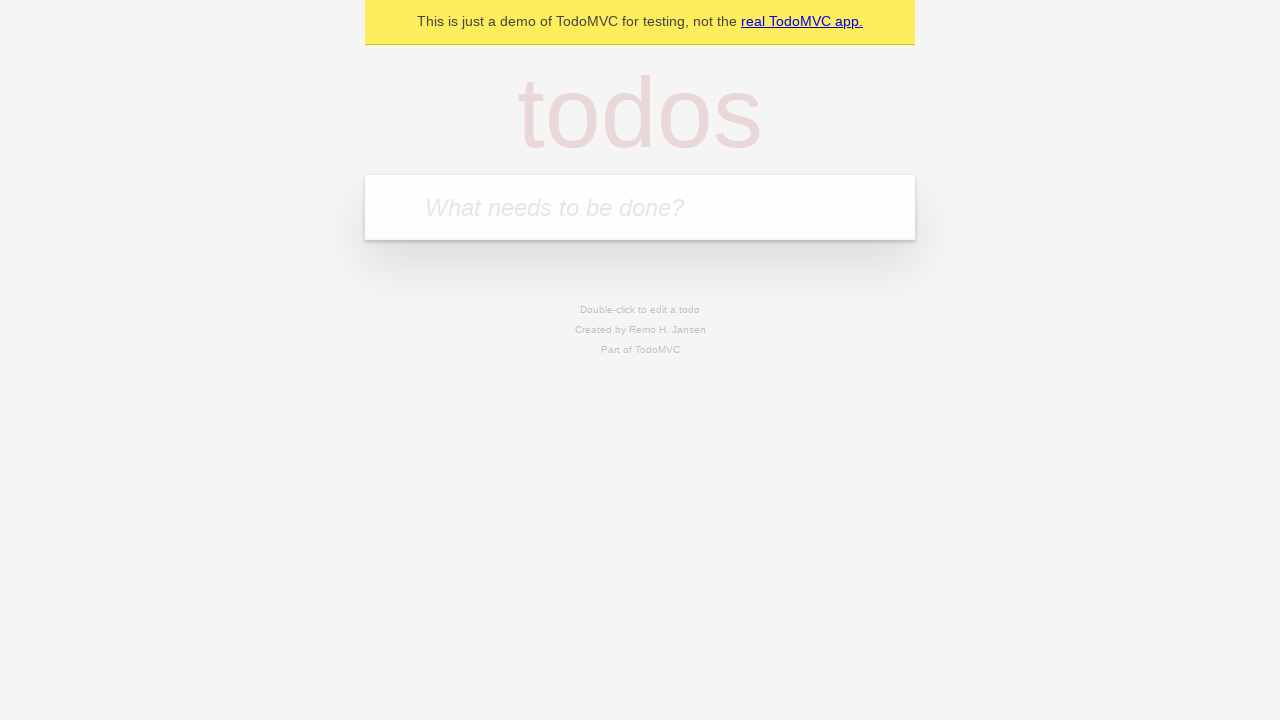

Filled todo input with 'buy some cheese' on internal:attr=[placeholder="What needs to be done?"i]
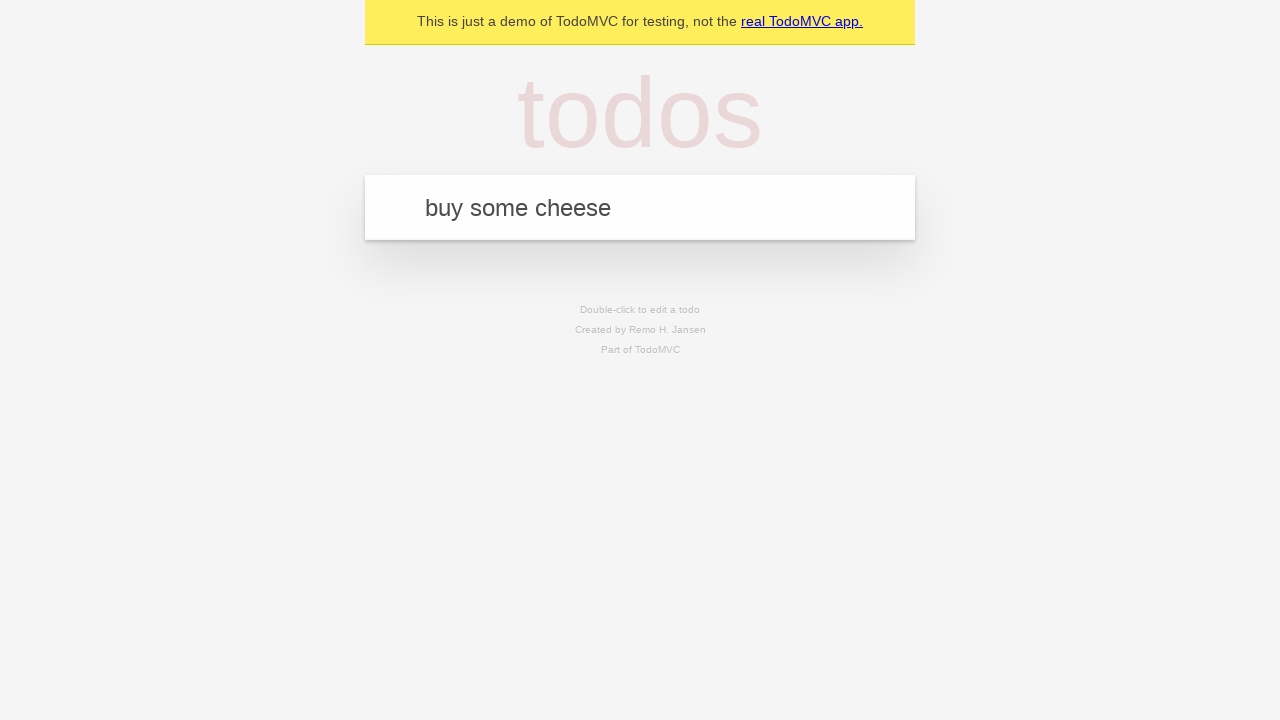

Pressed Enter to add first todo item on internal:attr=[placeholder="What needs to be done?"i]
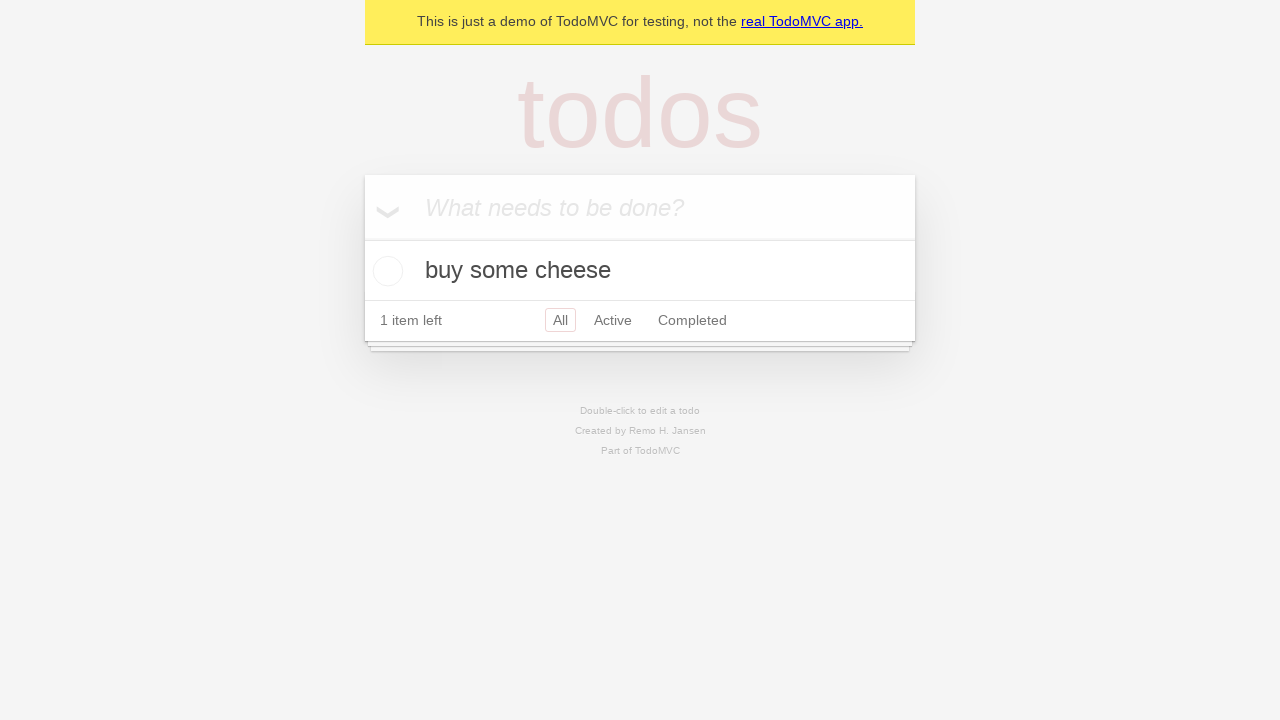

Filled todo input with 'feed the cat' on internal:attr=[placeholder="What needs to be done?"i]
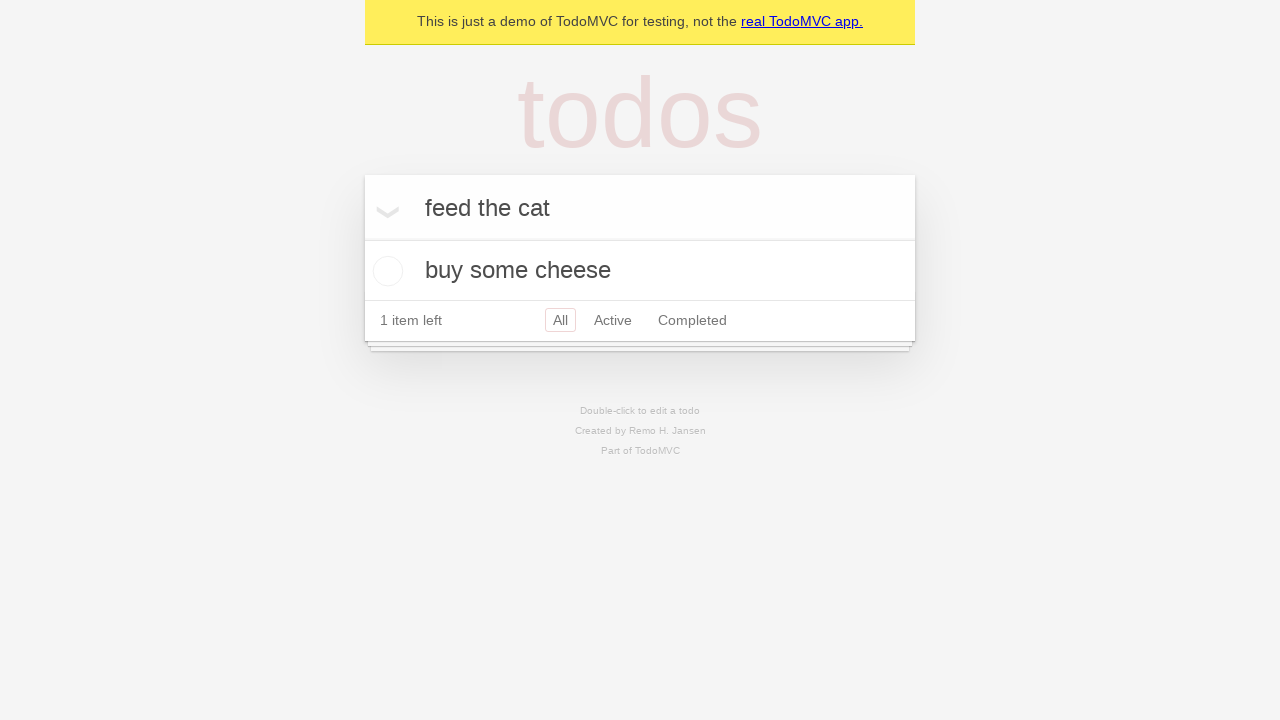

Pressed Enter to add second todo item on internal:attr=[placeholder="What needs to be done?"i]
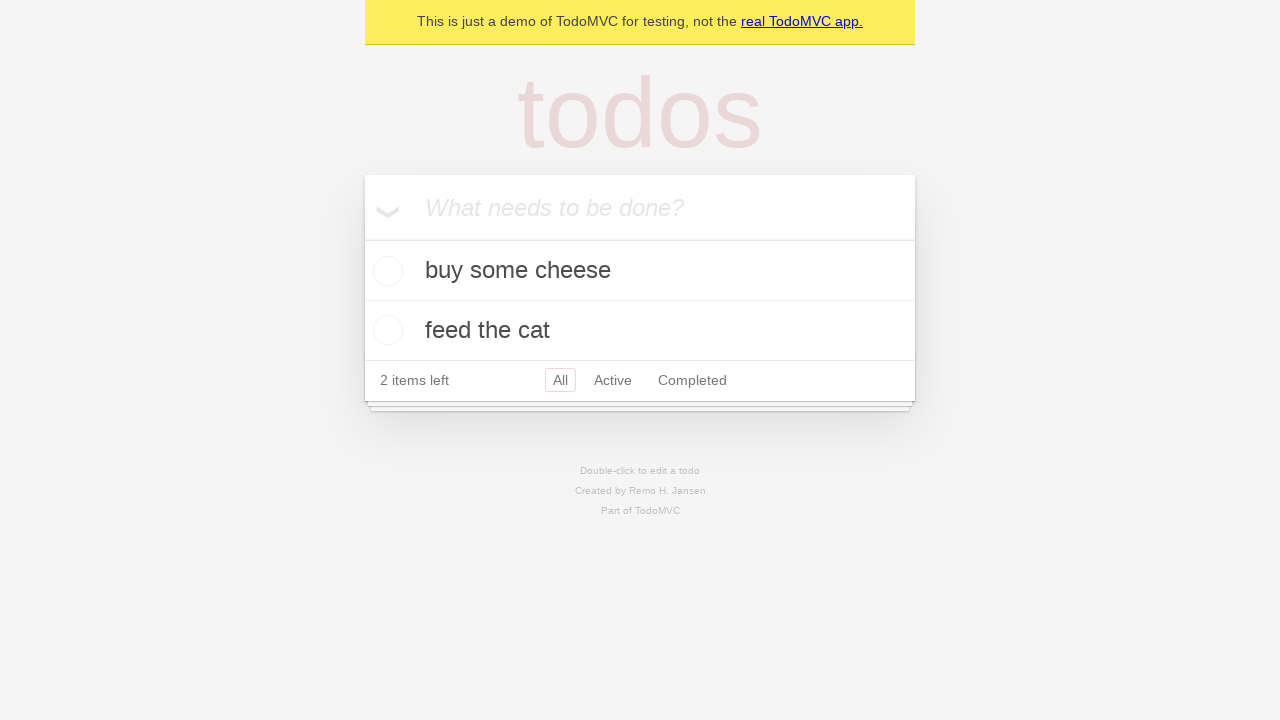

Filled todo input with 'book a doctors appointment' on internal:attr=[placeholder="What needs to be done?"i]
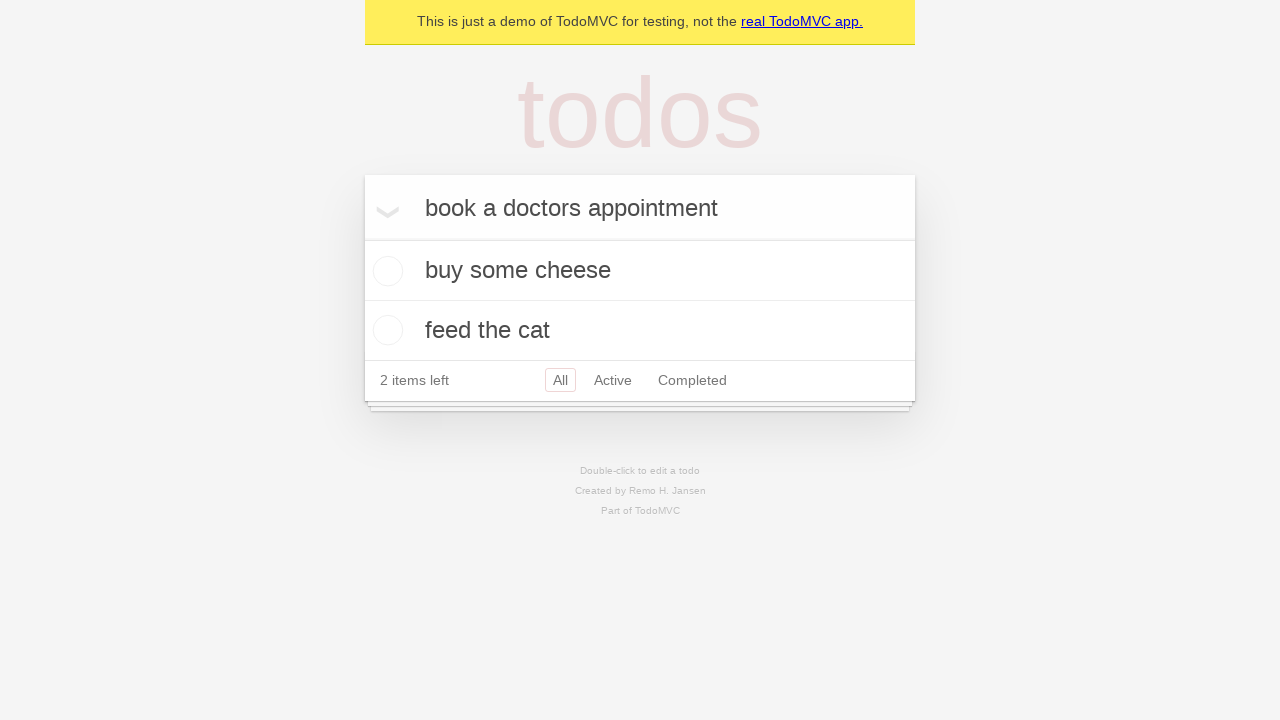

Pressed Enter to add third todo item on internal:attr=[placeholder="What needs to be done?"i]
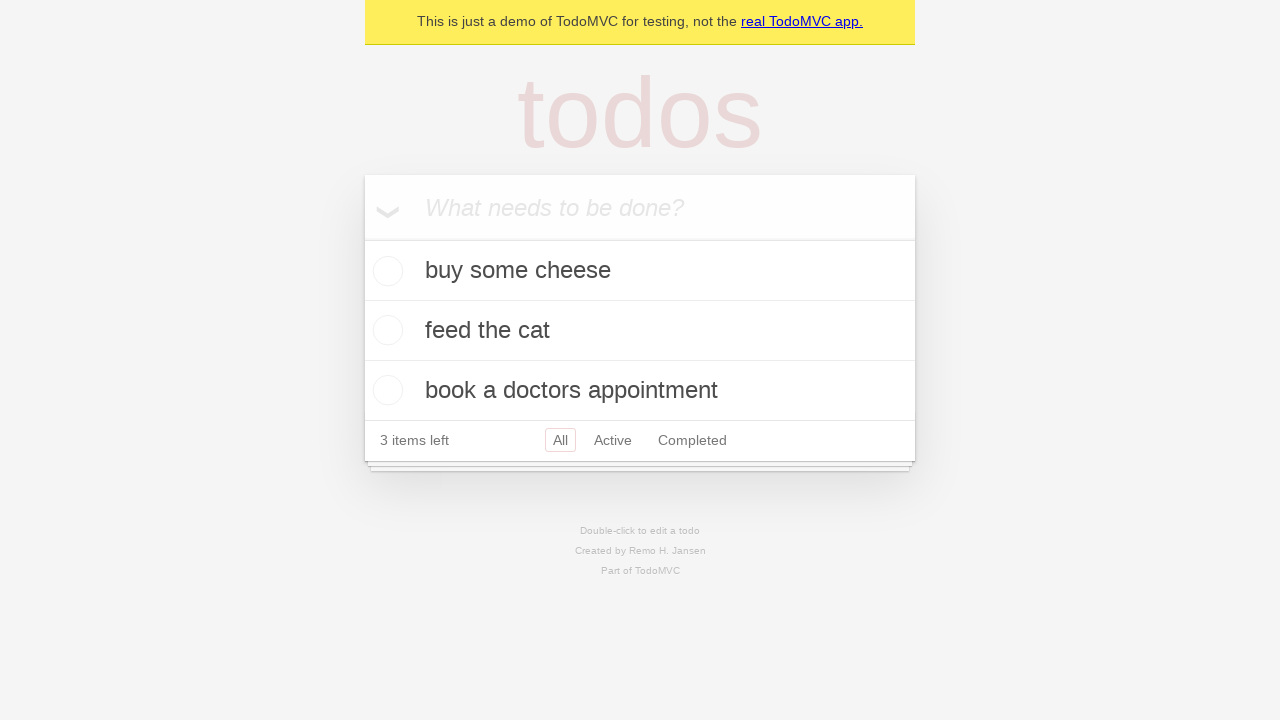

Verified that all 3 todo items are displayed with '3 items left' counter
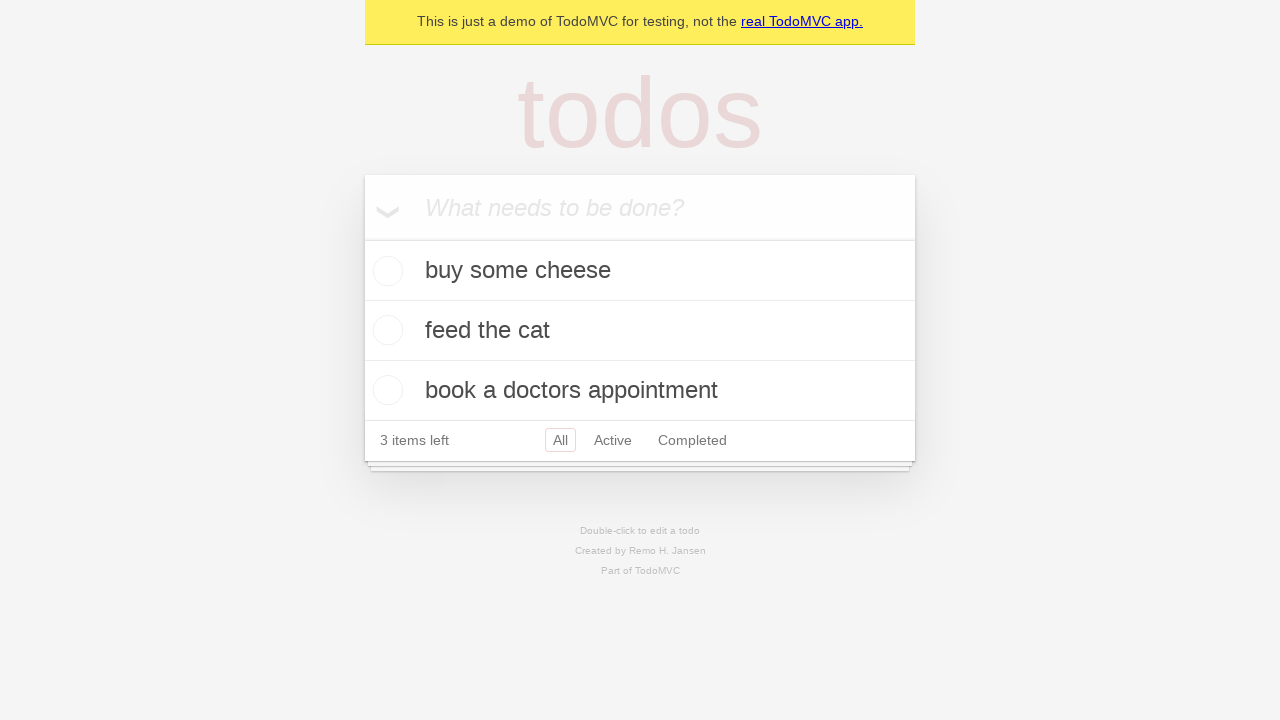

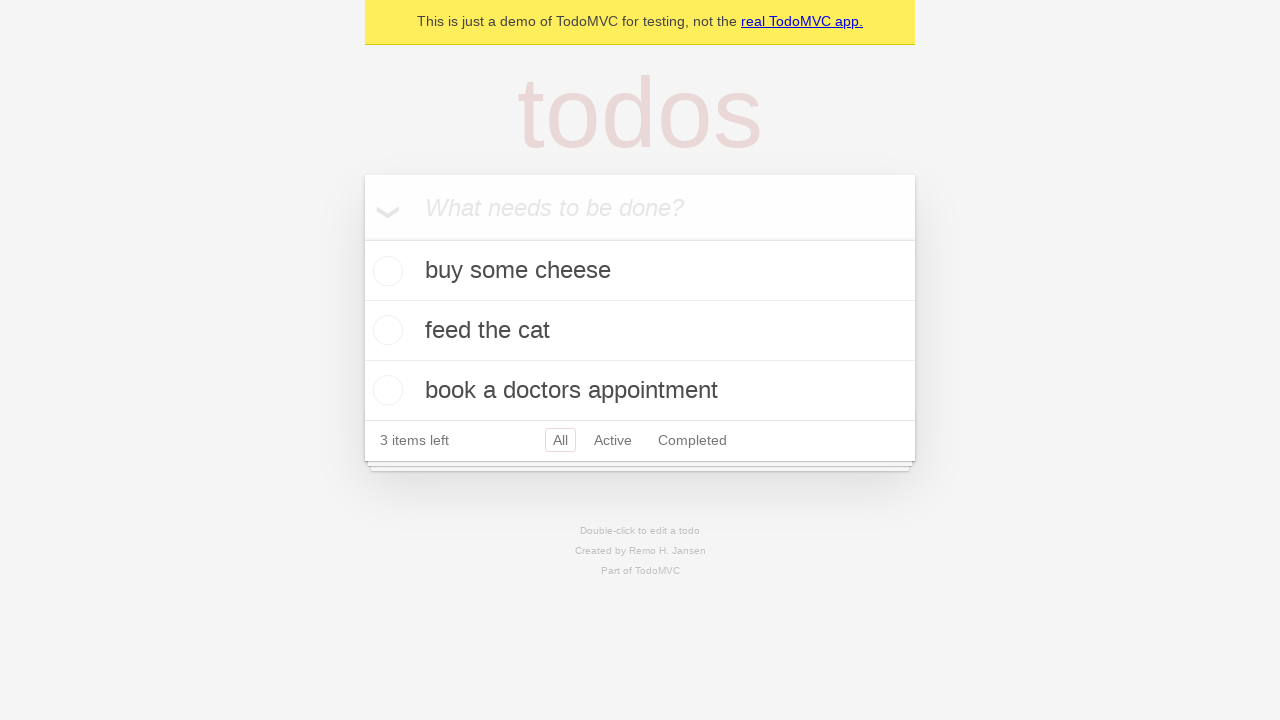